Navigates to MoneyControl financial website and clicks on the search textbox to activate it

Starting URL: https://www.moneycontrol.com

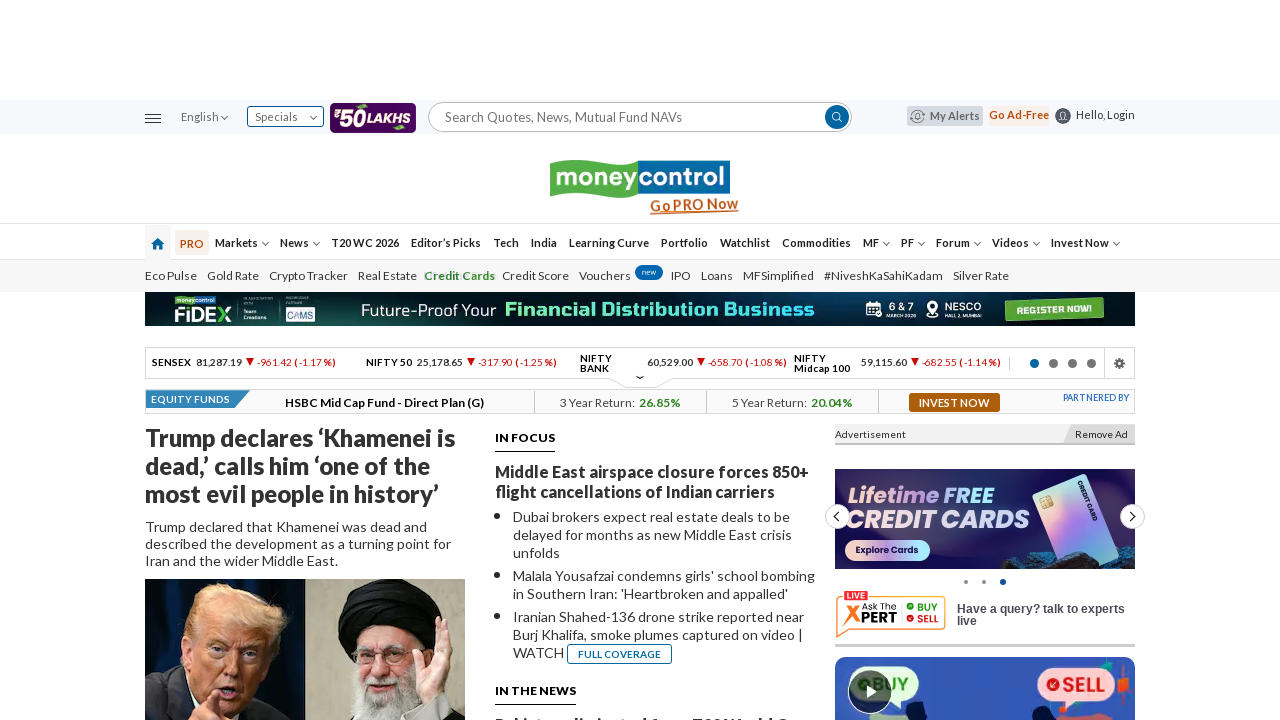

Waited 2 seconds for MoneyControl page to load
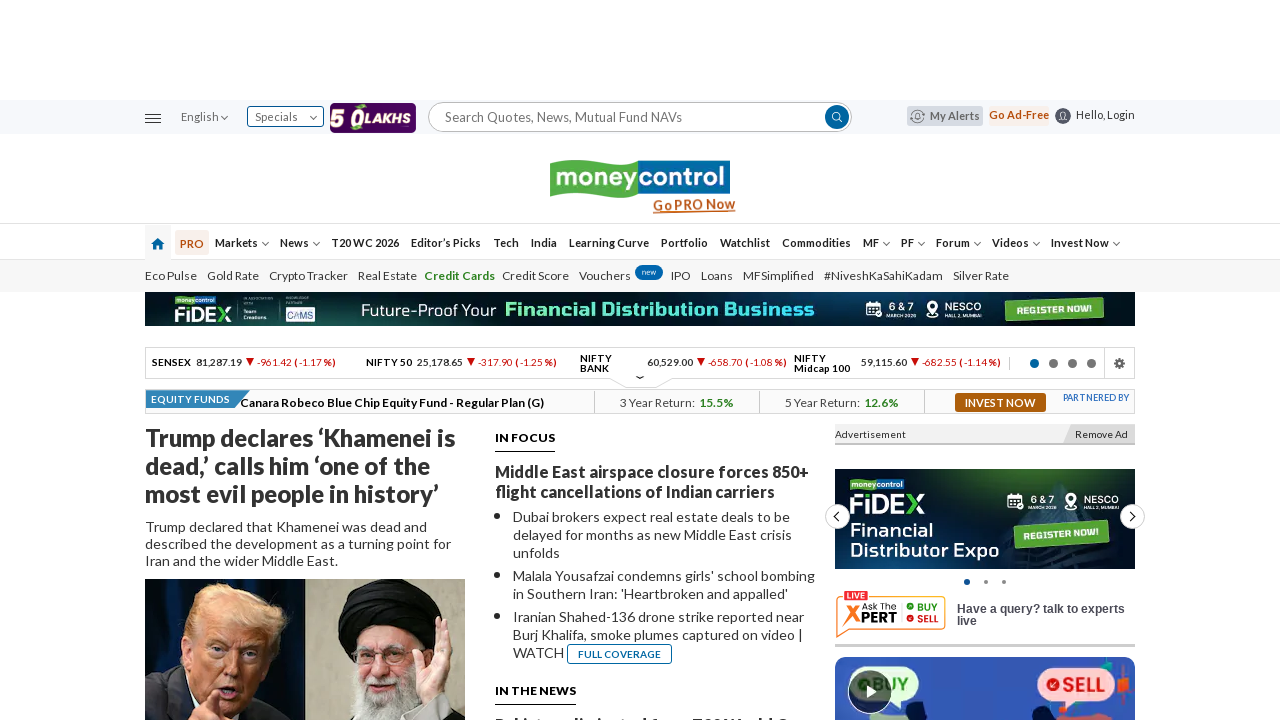

Clicked on the search textbox to activate it at (640, 116) on #search_str
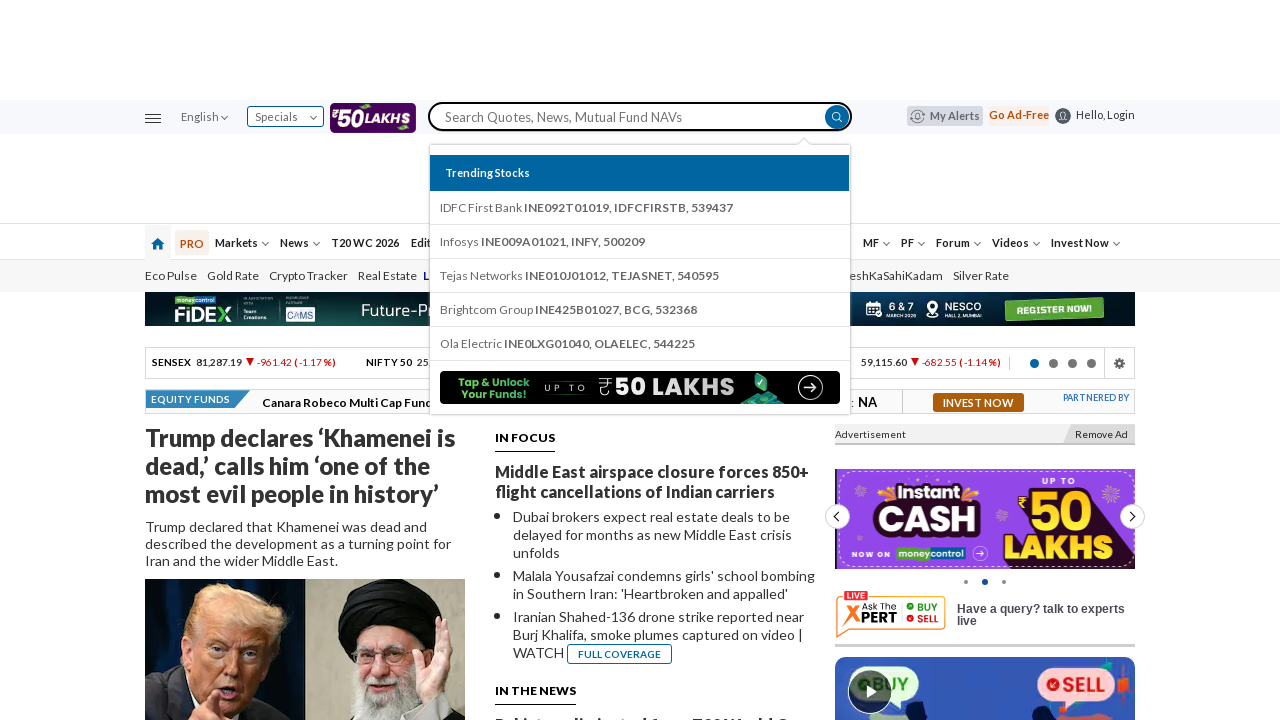

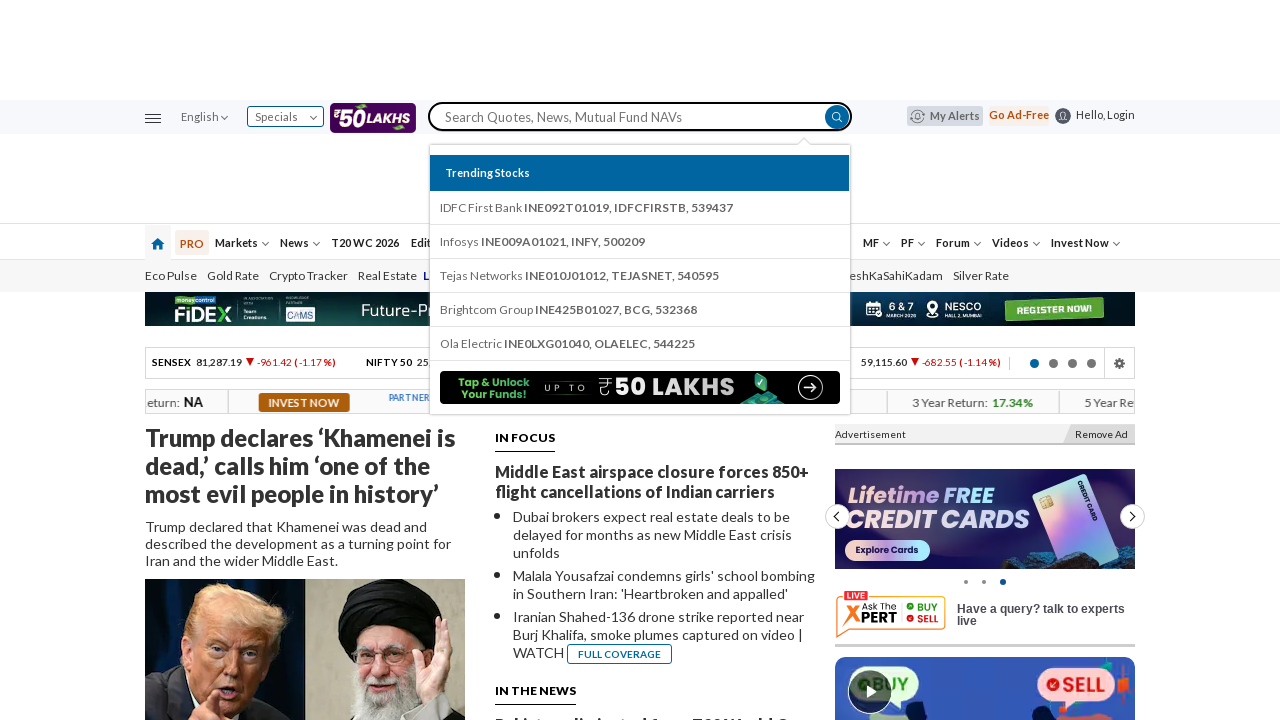